Tests that an error message is displayed when attempting to login with empty username and password fields

Starting URL: https://www.saucedemo.com/

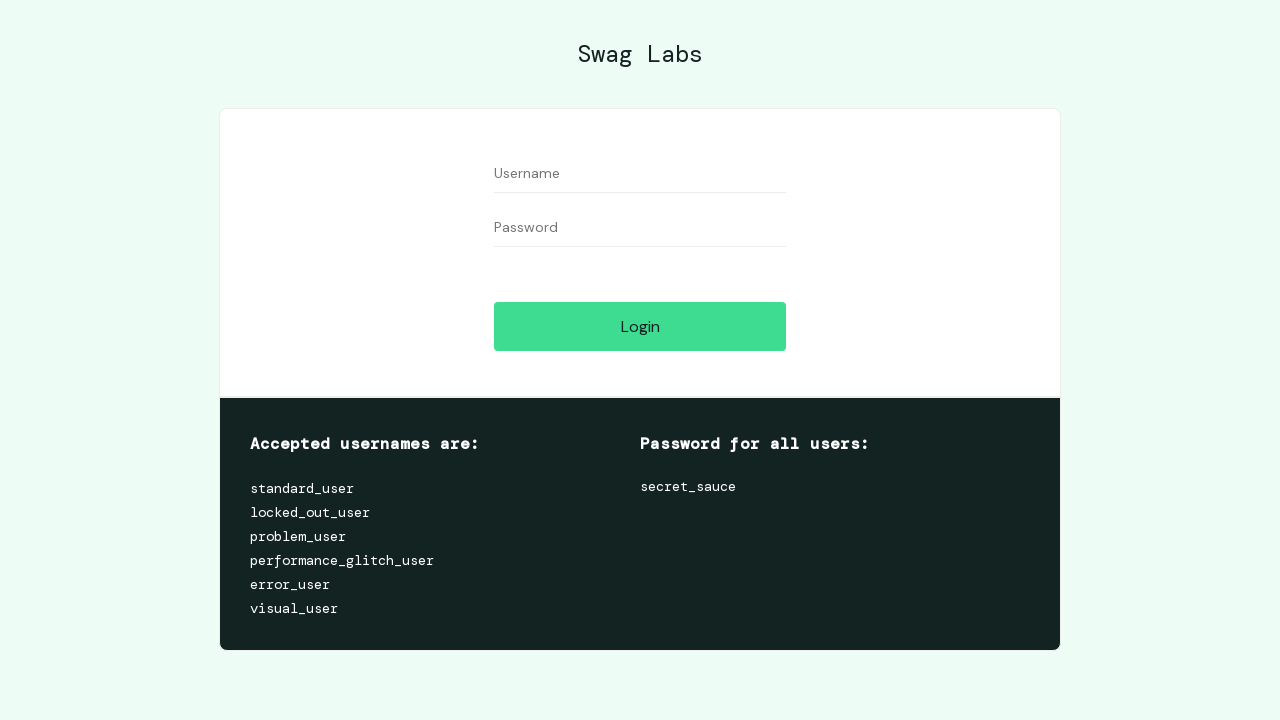

Username input field is visible on Sauce Demo login page
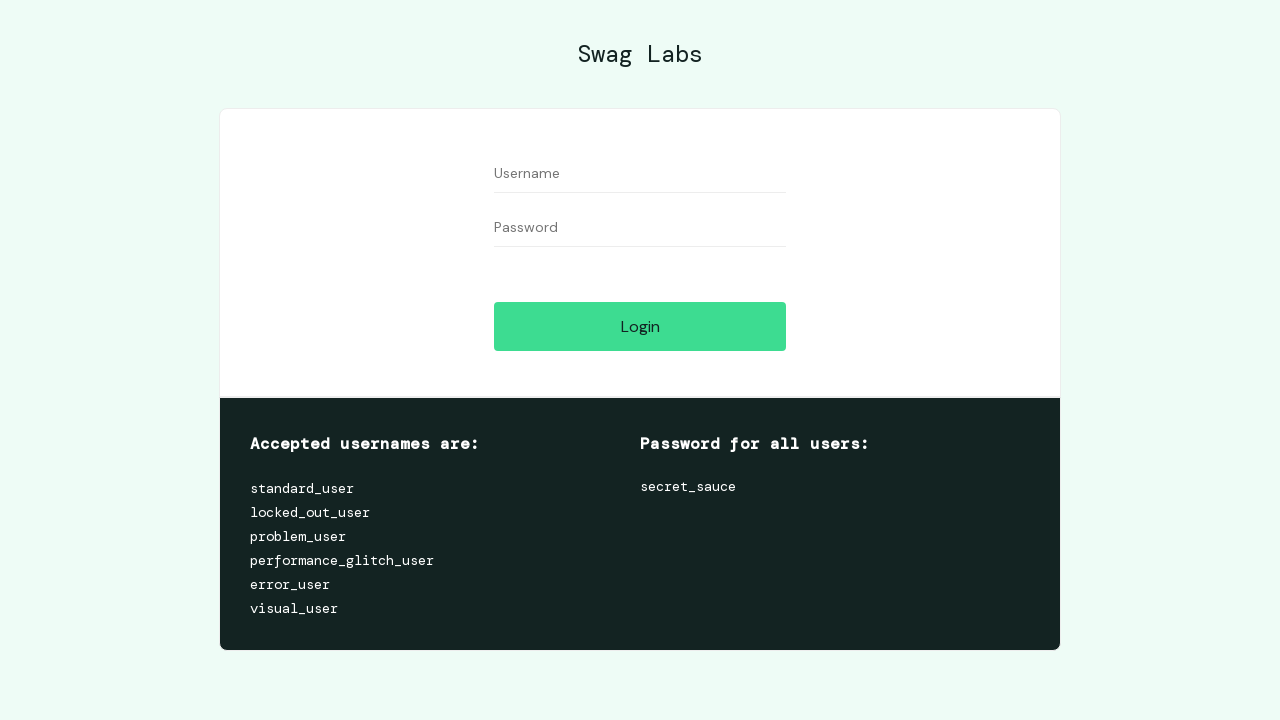

Clicked login button with empty username and password fields at (640, 326) on #login-button
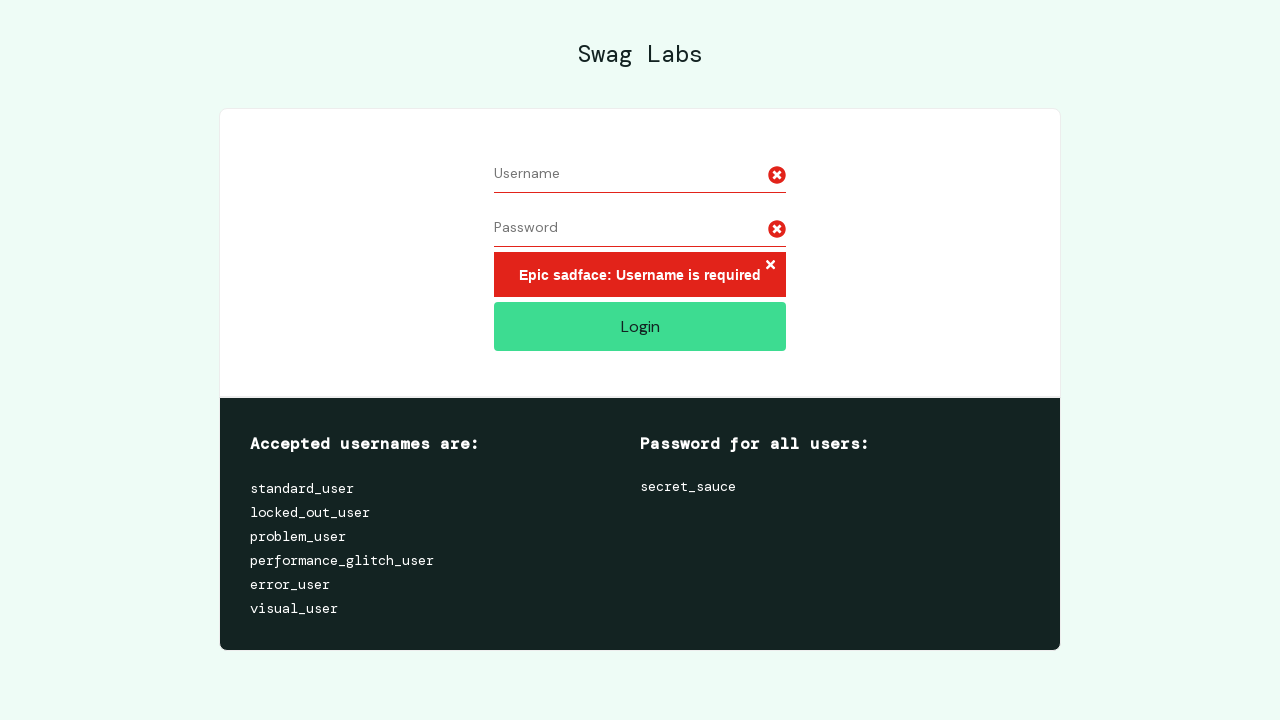

Error message appeared after attempting login with empty credentials
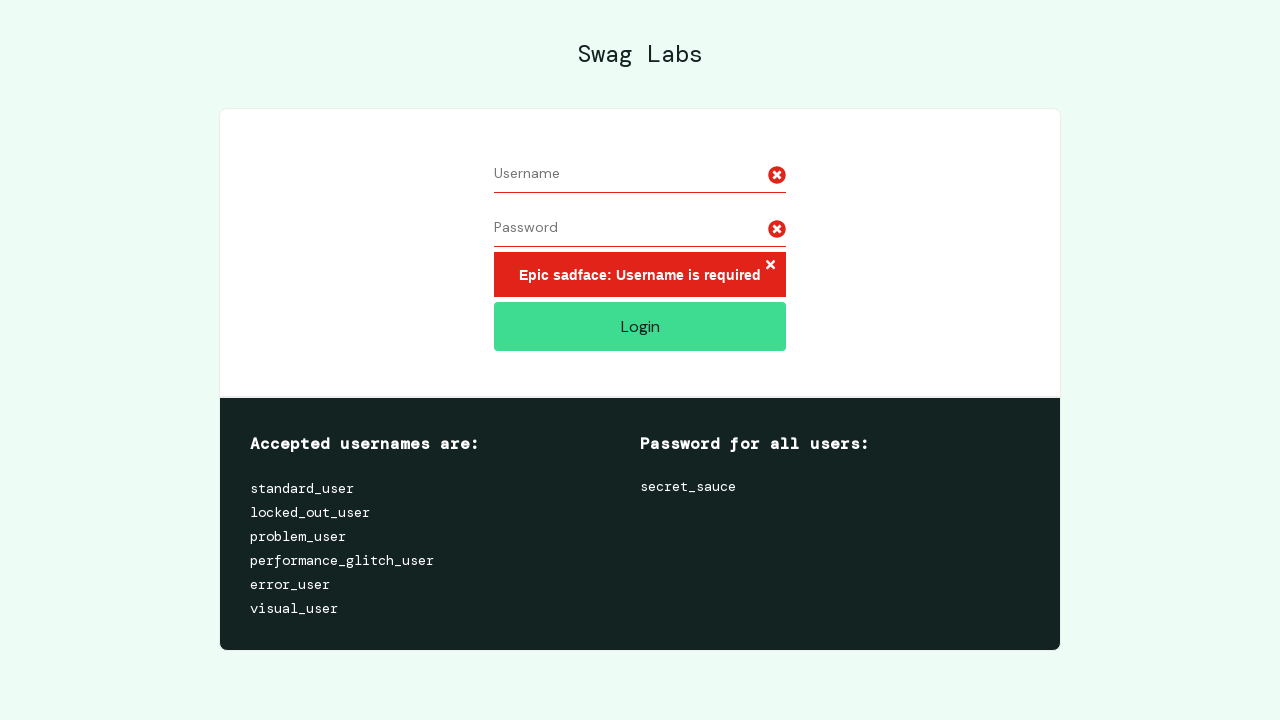

Retrieved error message text: 'Epic sadface: Username is required'
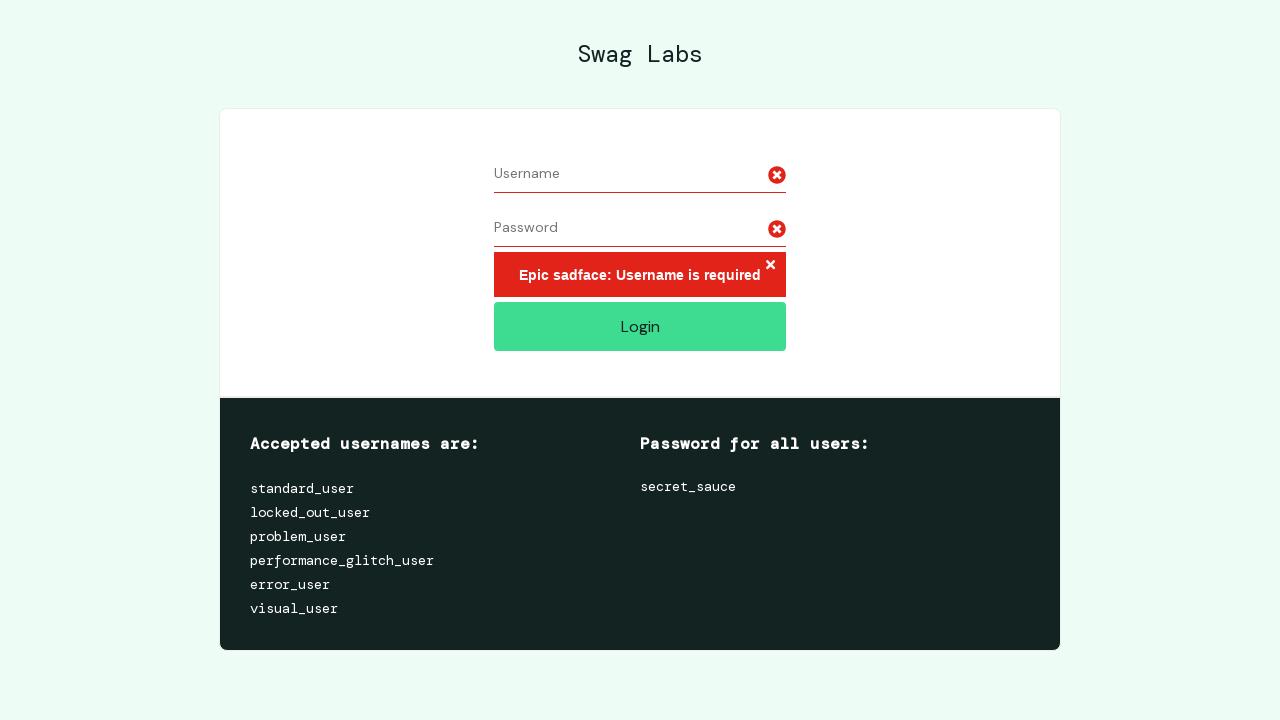

Assertion passed: error message matches expected 'Epic sadface: Username is required'
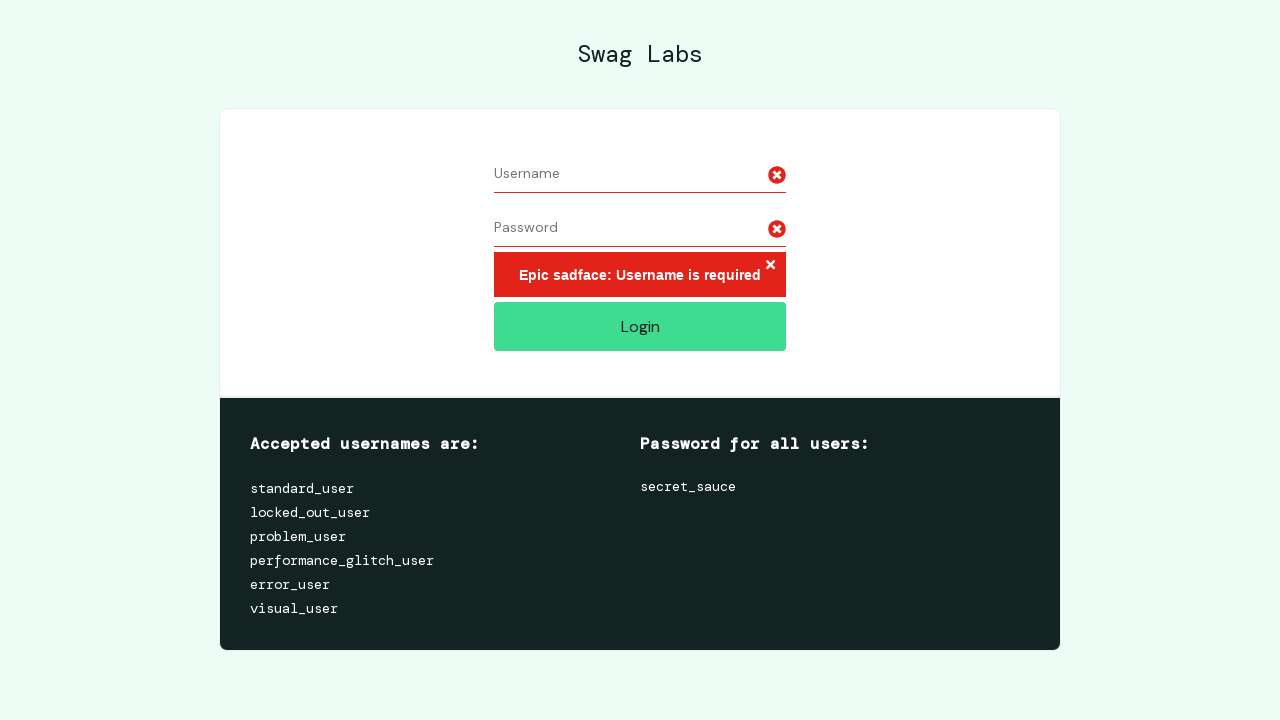

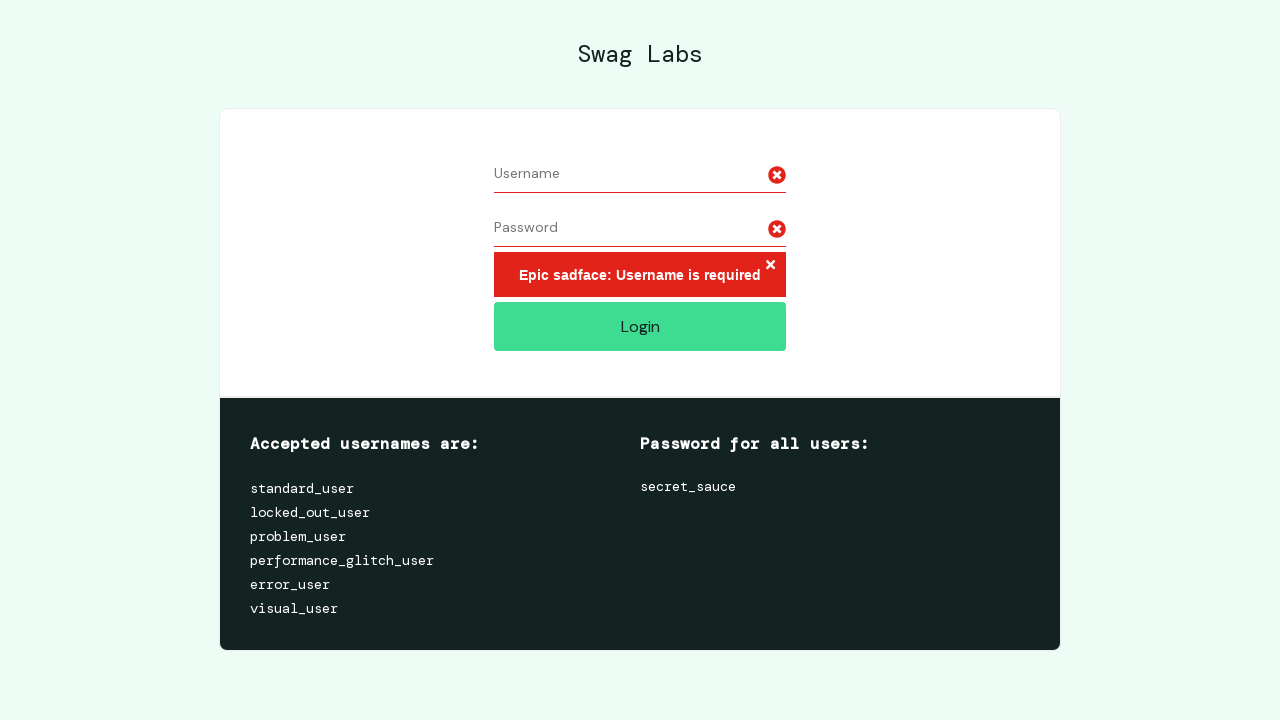